Tests the product search functionality on a grocery app by entering "APPLE" in the search field and clicking the search button.

Starting URL: https://groceryapp.uniqassosiates.com/home

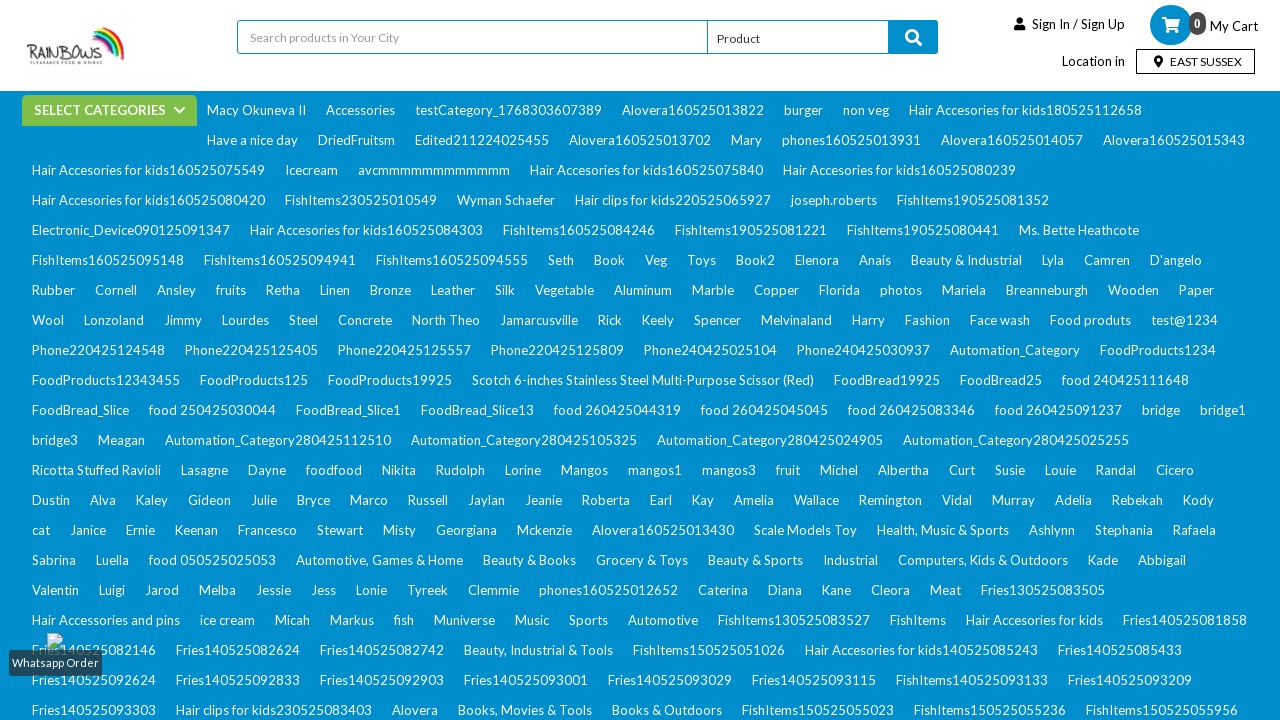

Filled search field with 'APPLE' on #un
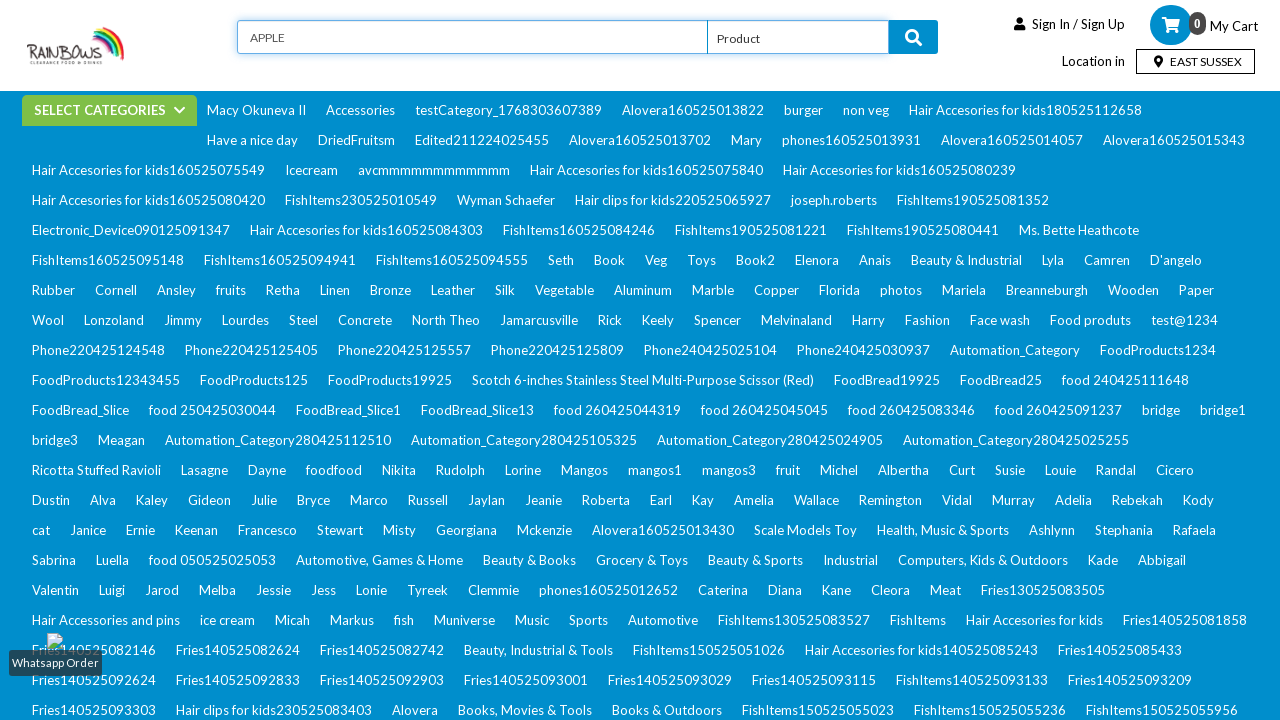

Clicked search button to search for APPLE at (914, 37) on [name='Search']
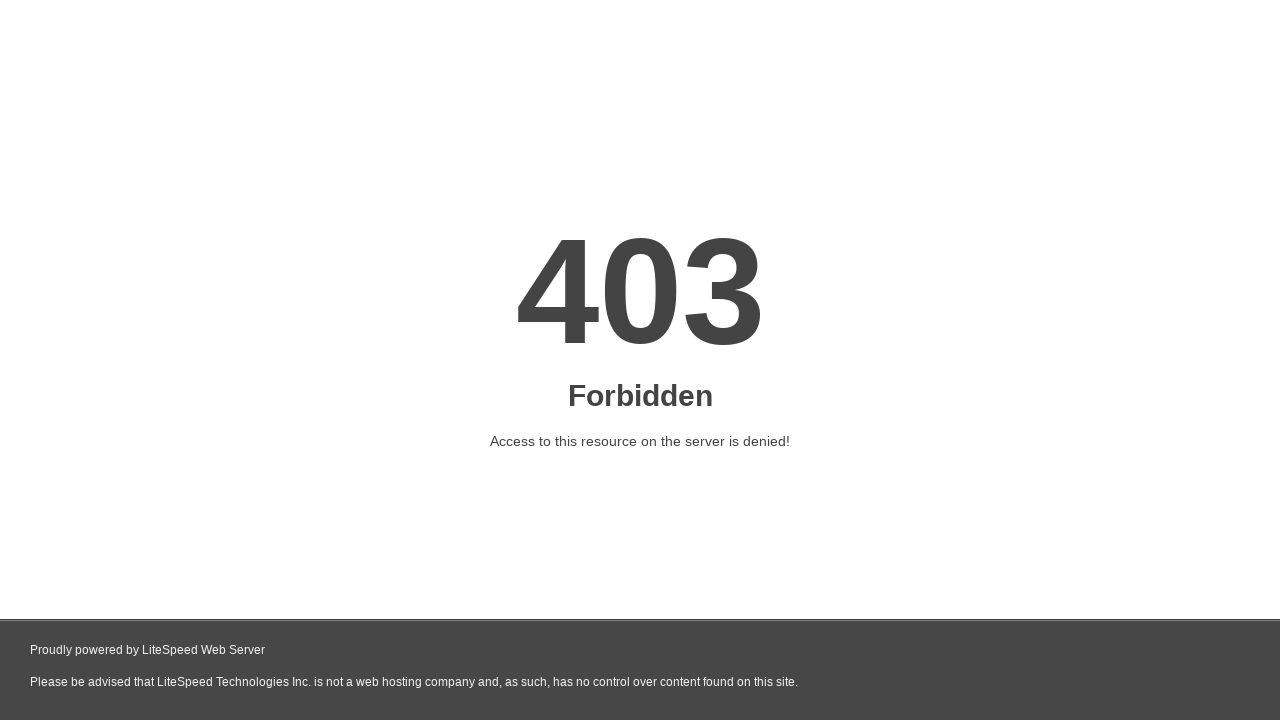

Search results loaded successfully
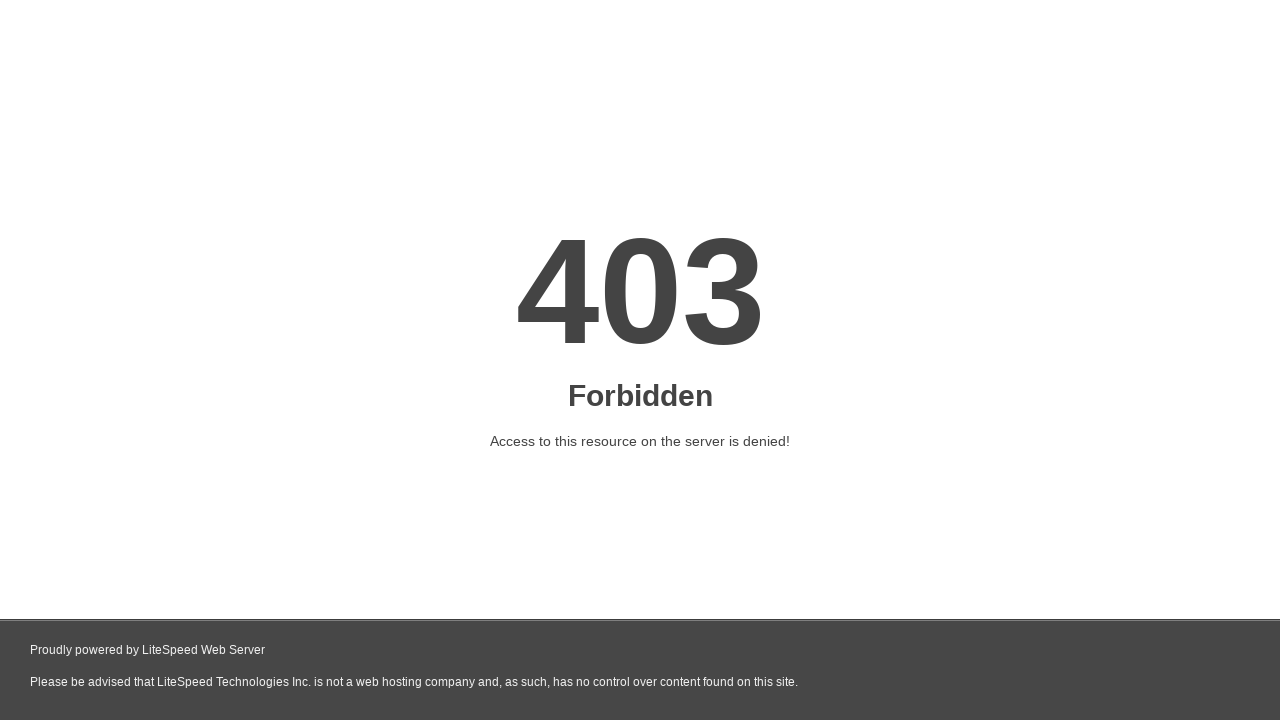

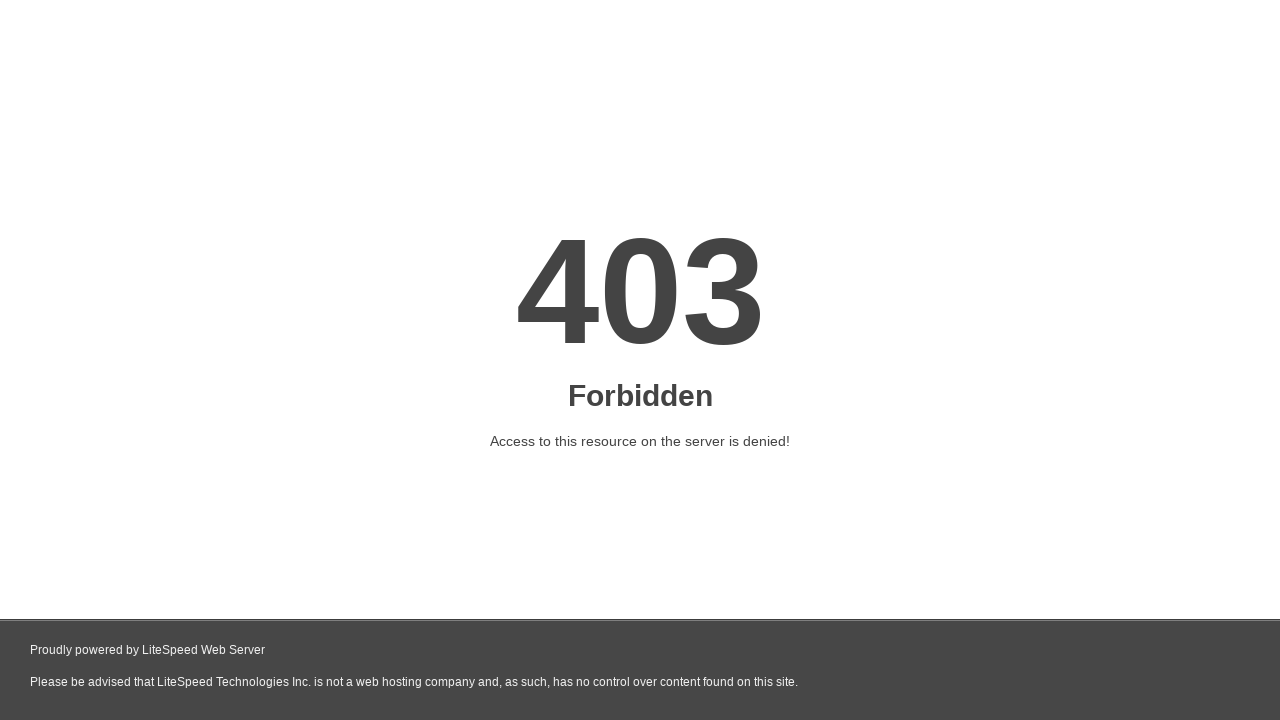